Clicks on the brands menu link and navigates to the brands page

Starting URL: https://www.phoenixmarketcity.com/pune

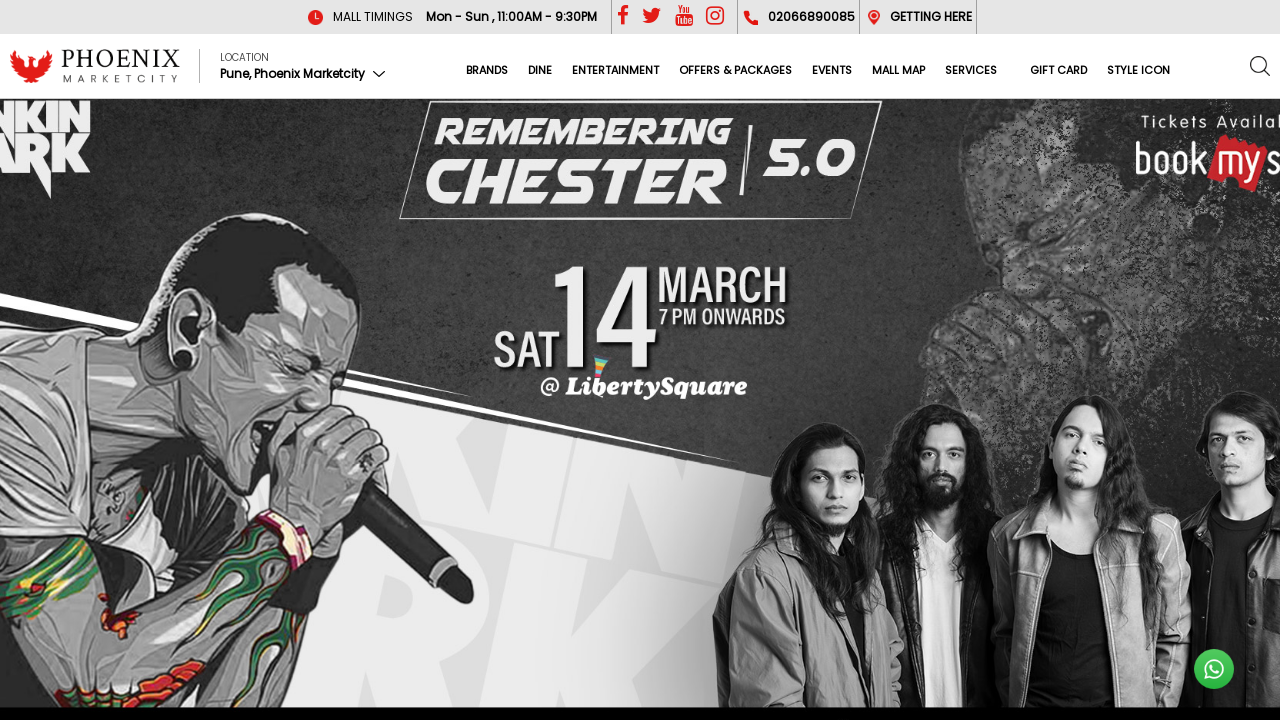

Logo loaded and page is visible
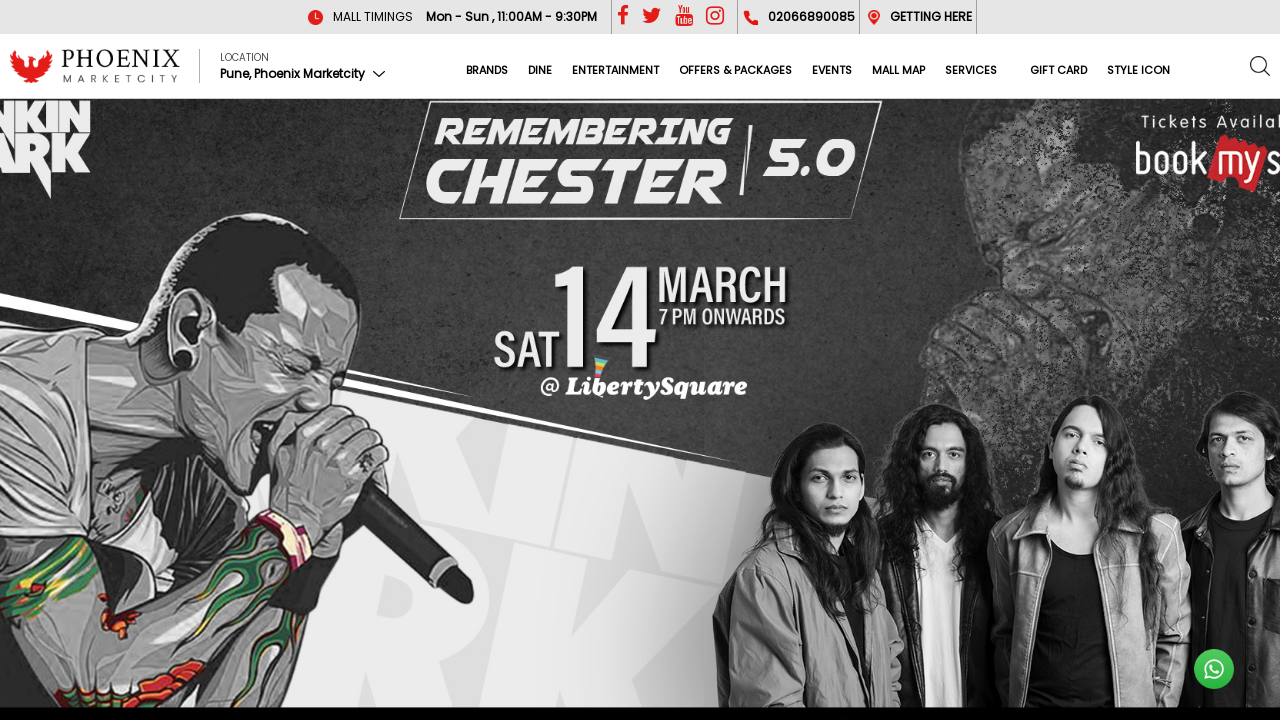

Clicked on brands menu link at (486, 77) on #brands
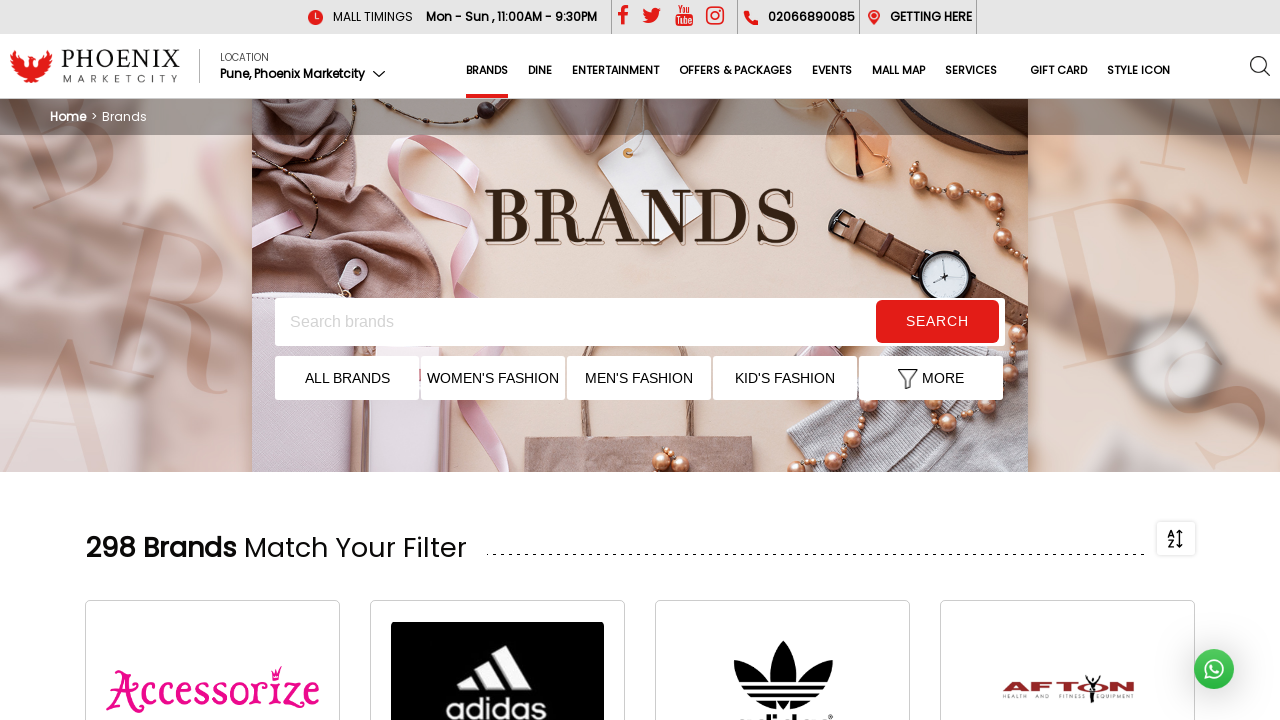

Successfully navigated to brands page
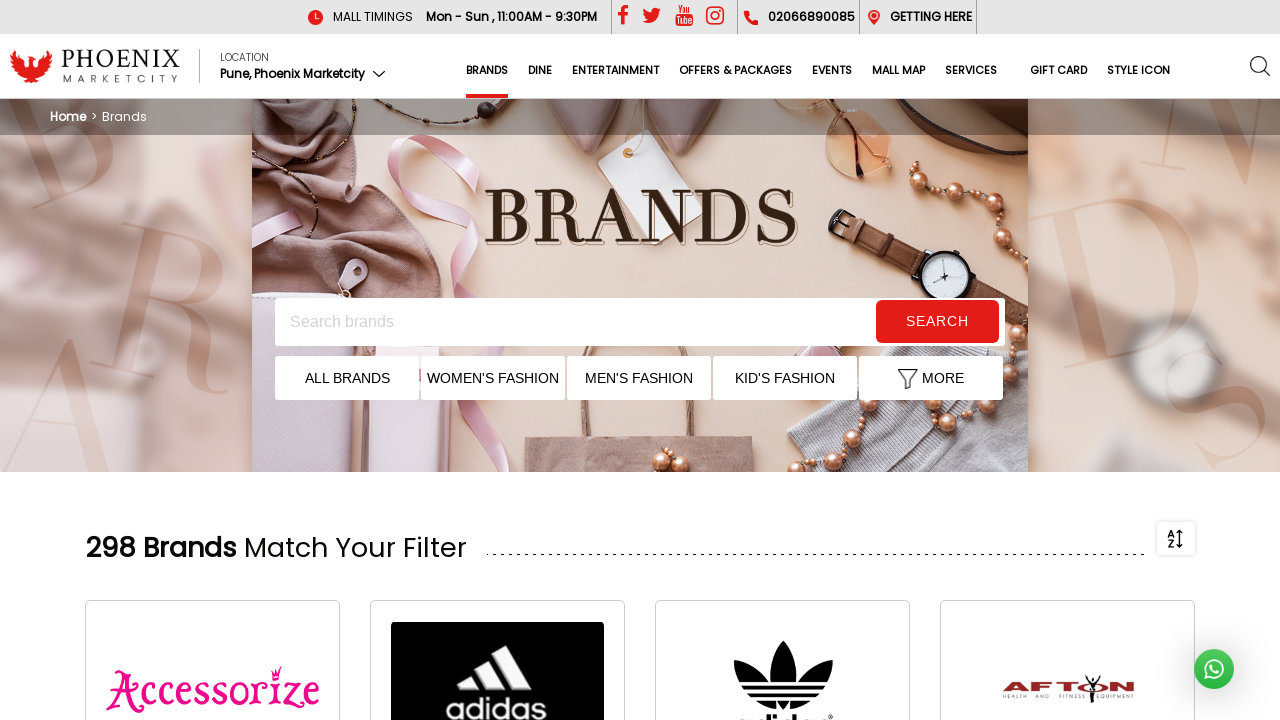

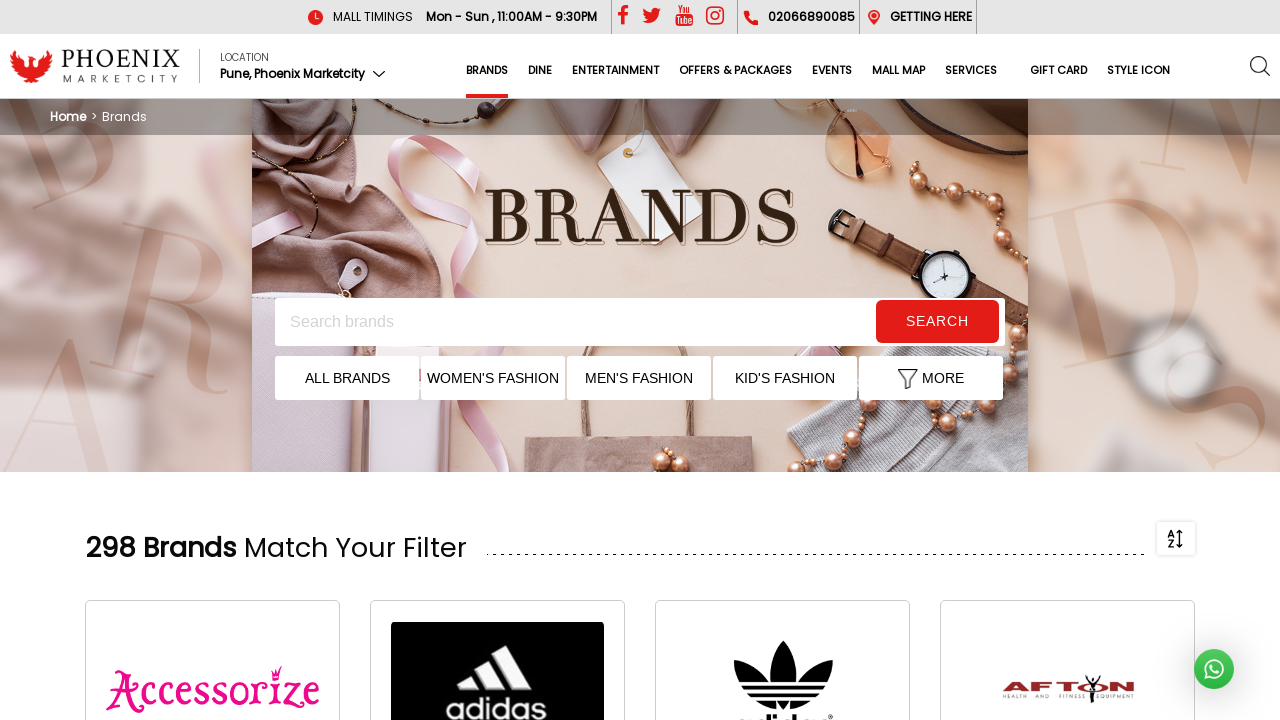